Tests that clicking the small modal button opens a modal dialog with the expected content

Starting URL: https://demoqa.com/modal-dialogs

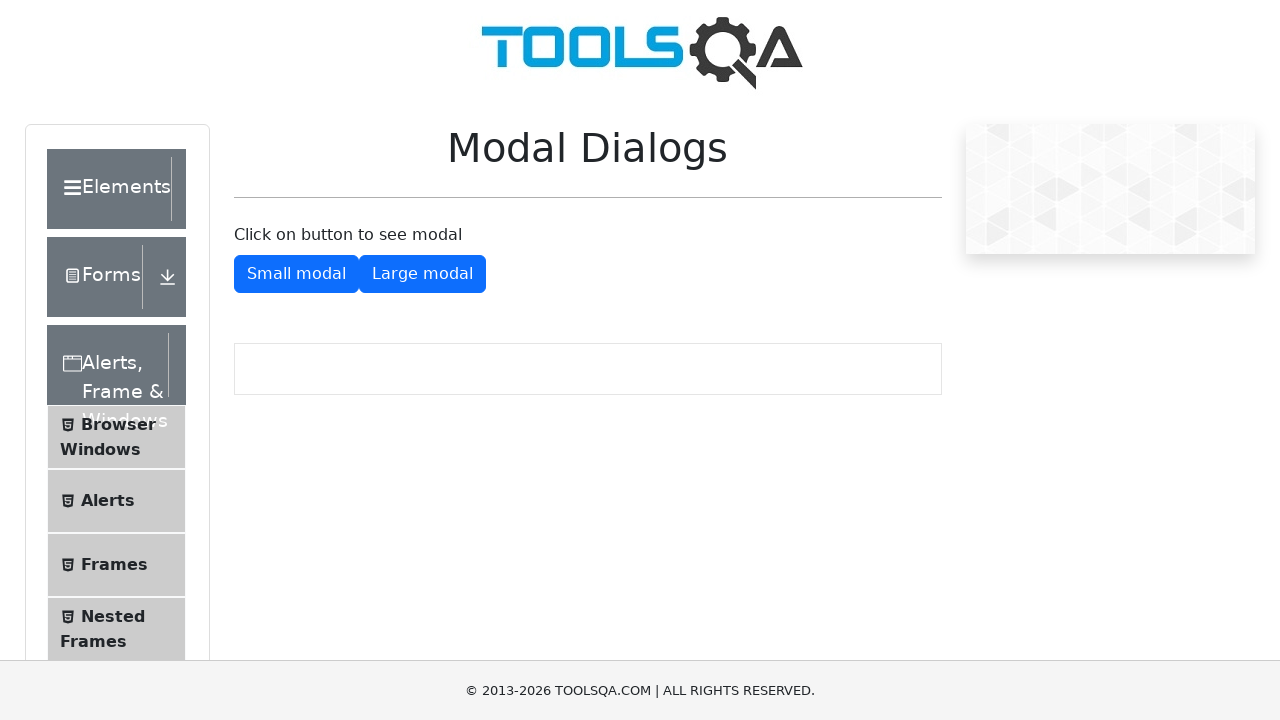

Clicked the small modal button at (296, 274) on #showSmallModal
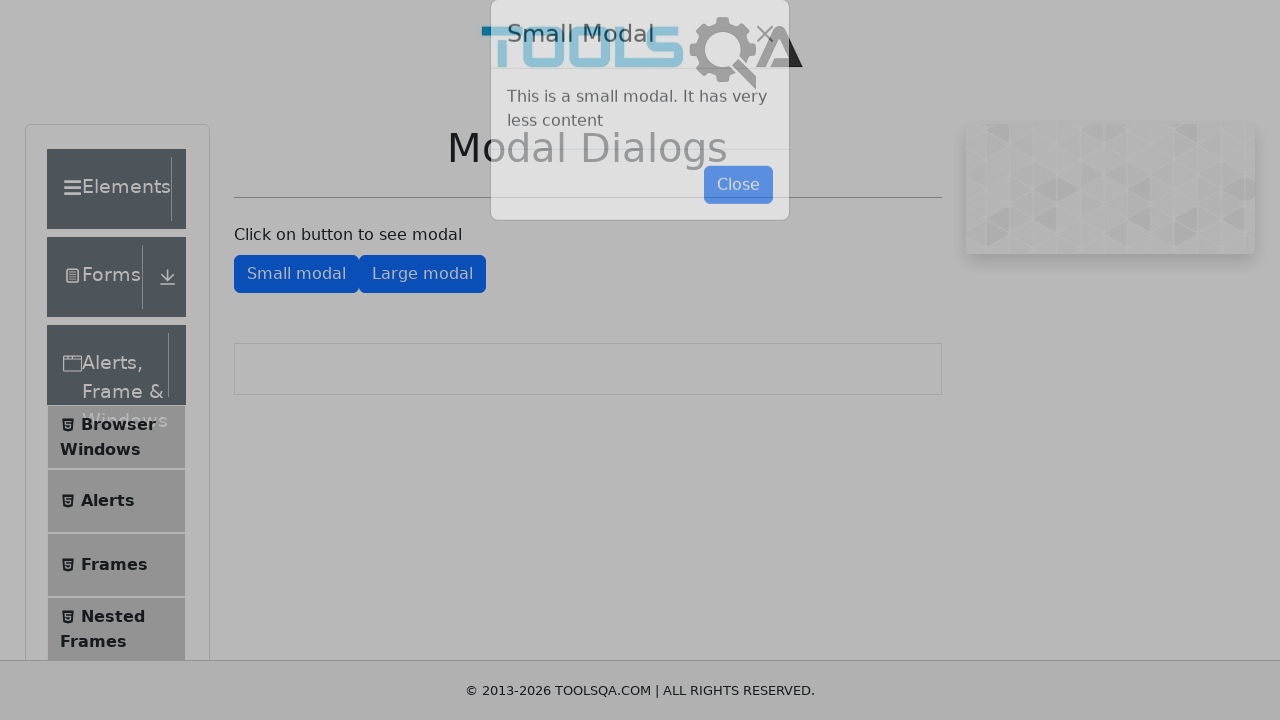

Modal dialog appeared with body content visible
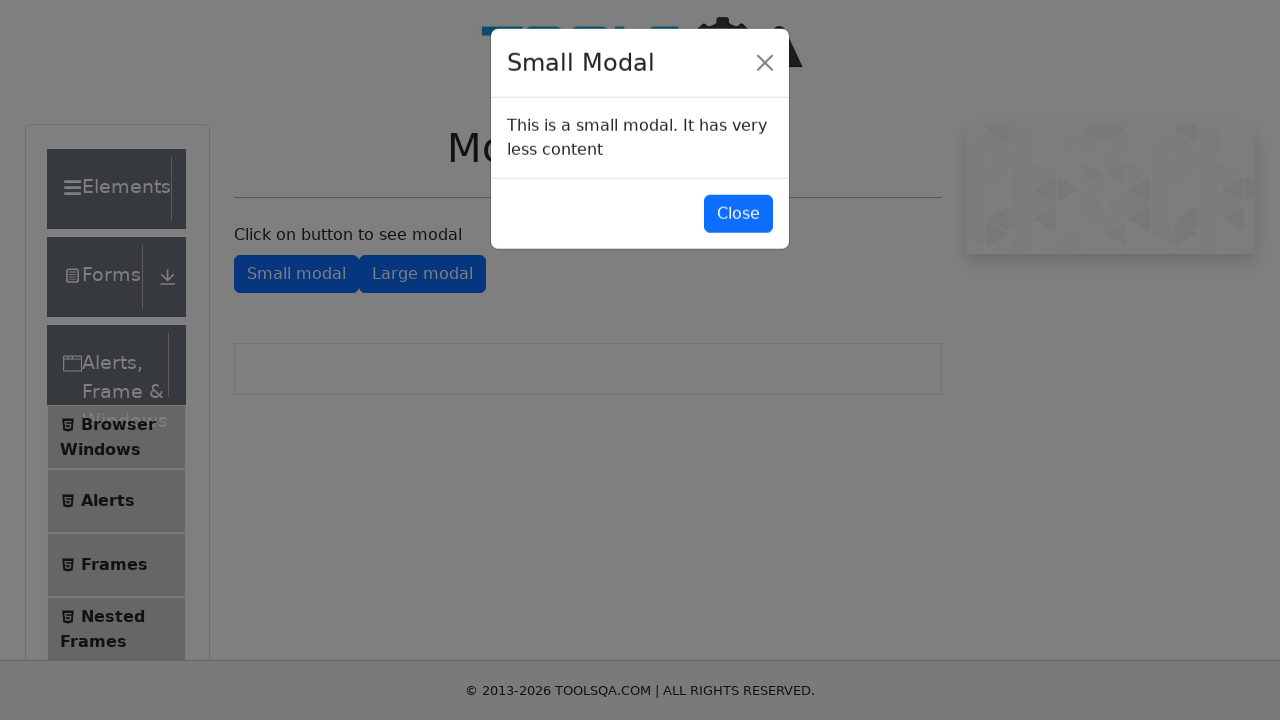

Verified modal contains expected text 'This is a small modal'
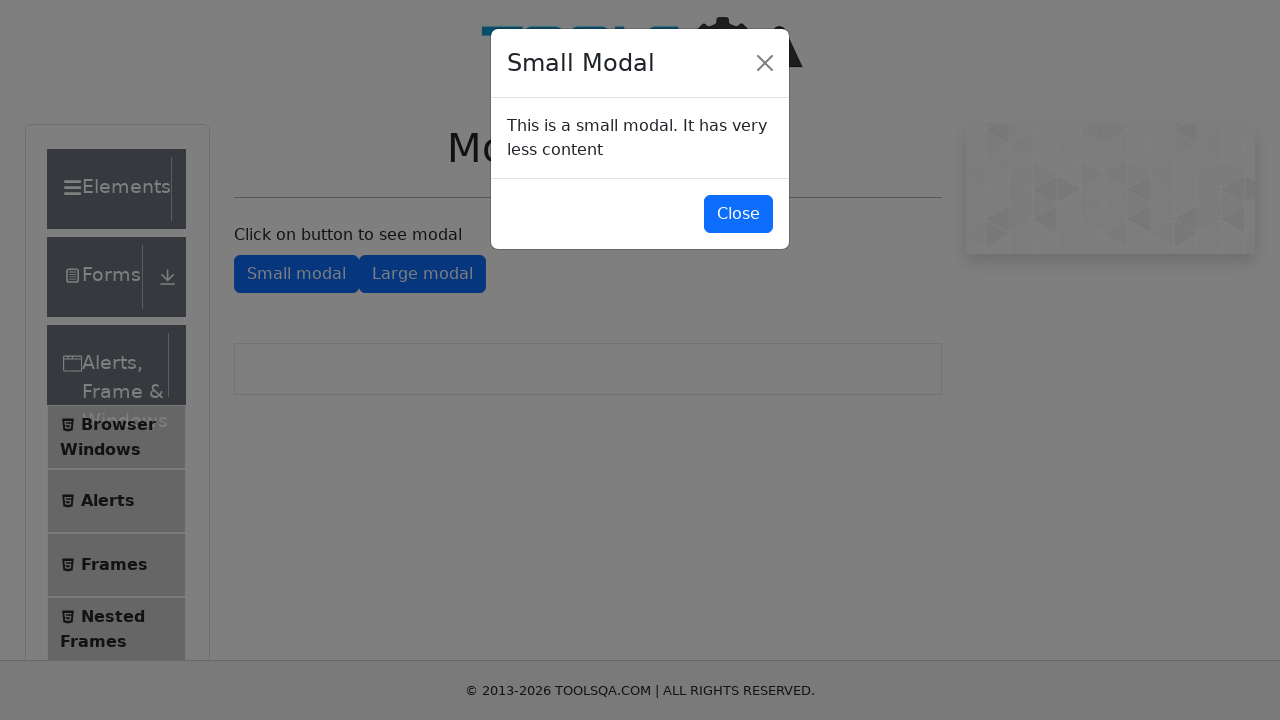

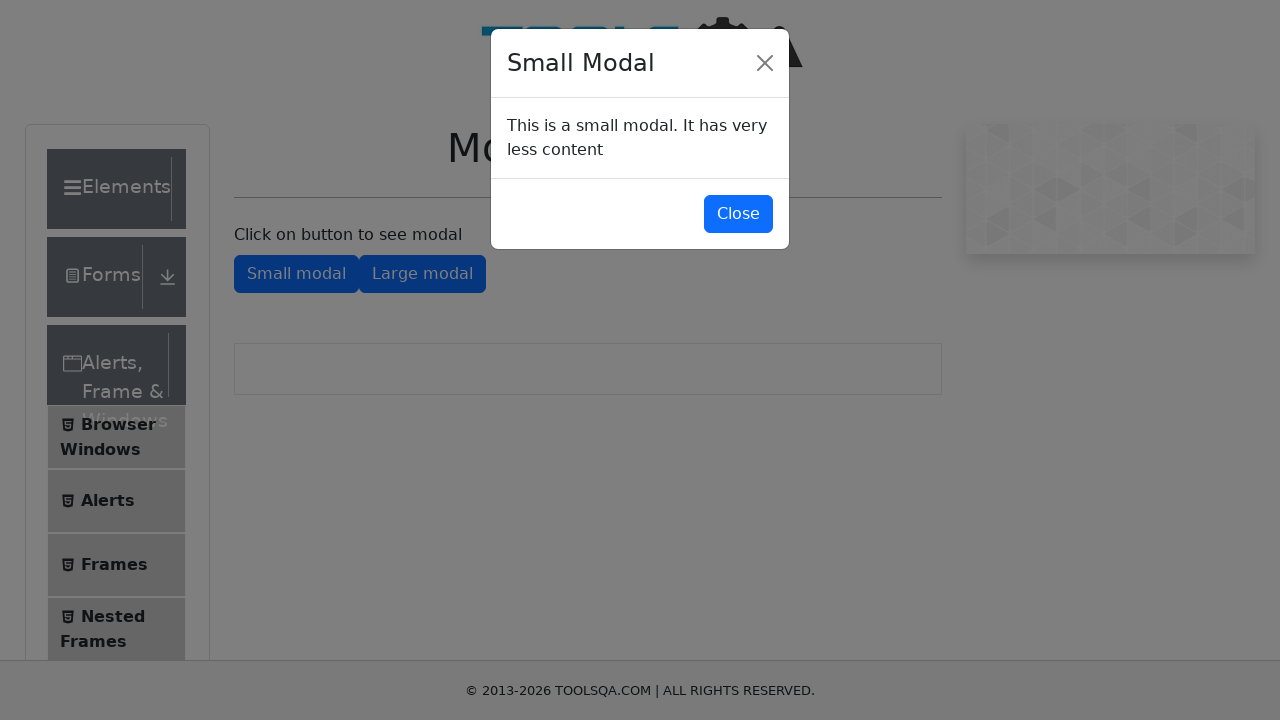